Tests dynamic data loading by clicking a button to load new user information and verifying the first name is displayed

Starting URL: http://syntaxprojects.com/dynamic-data-loading-demo.php

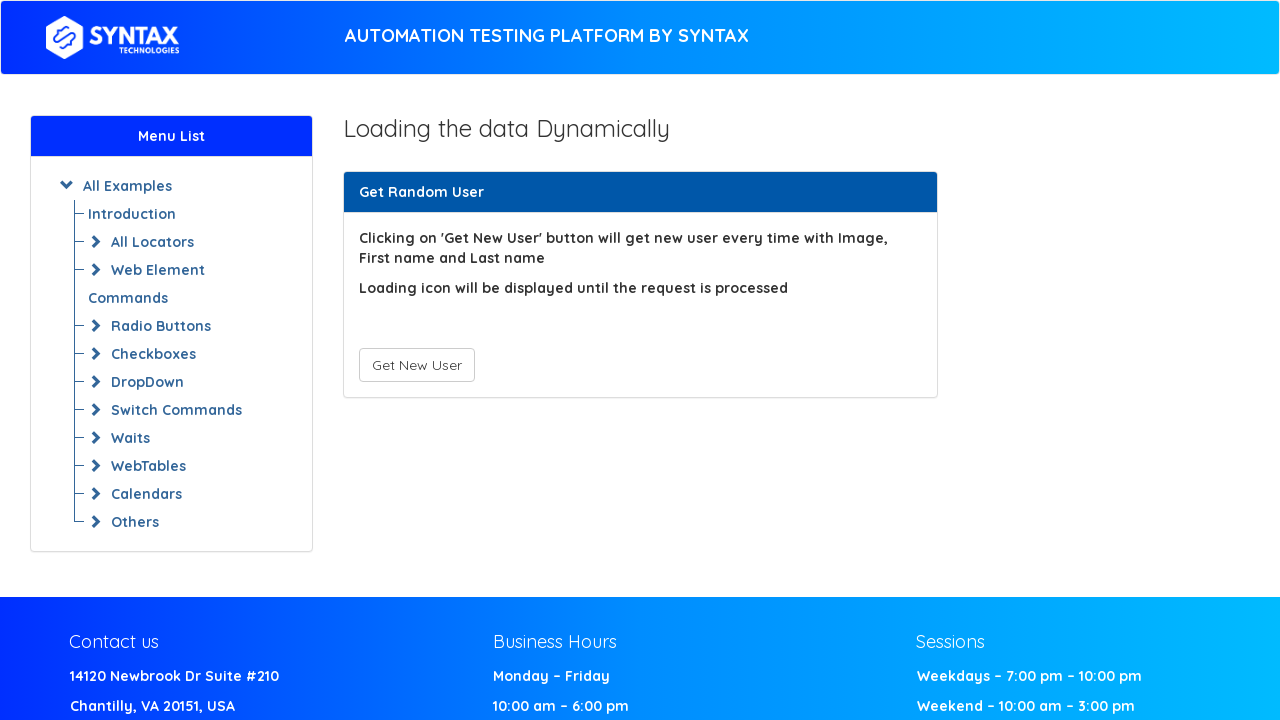

Clicked 'Get New User' button to load dynamic content at (416, 365) on button#save
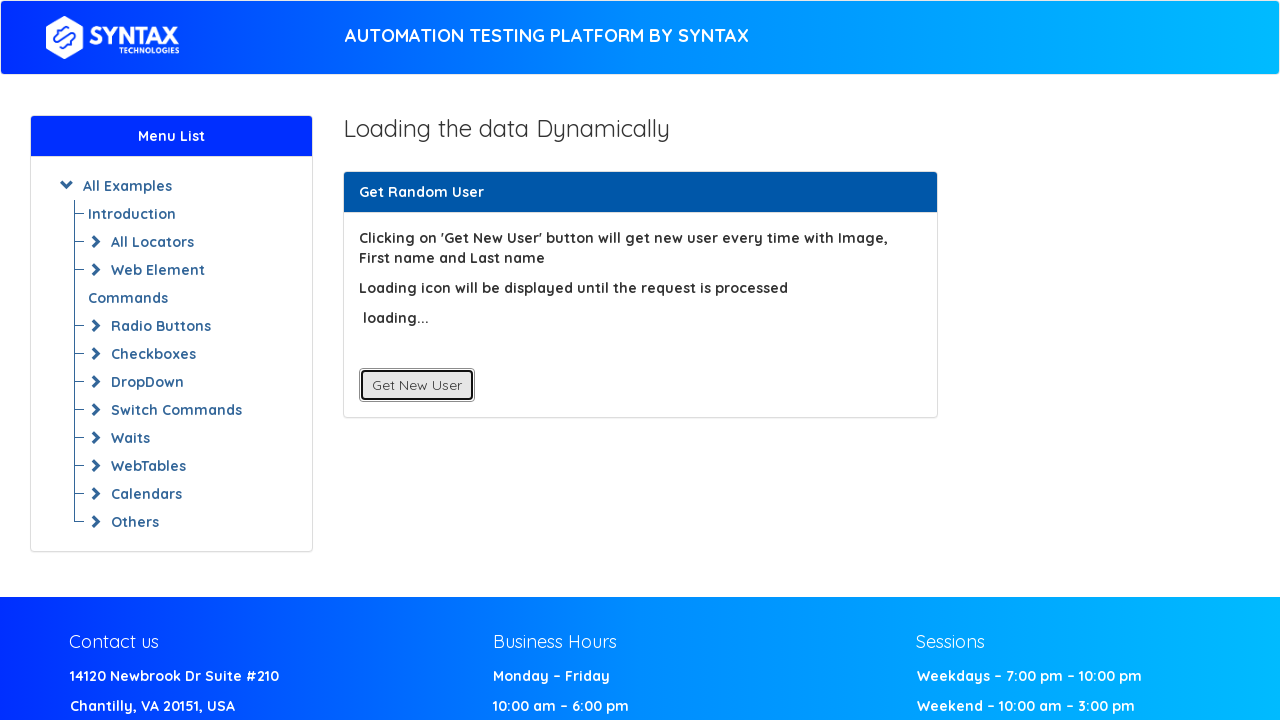

Waited for first name element to appear
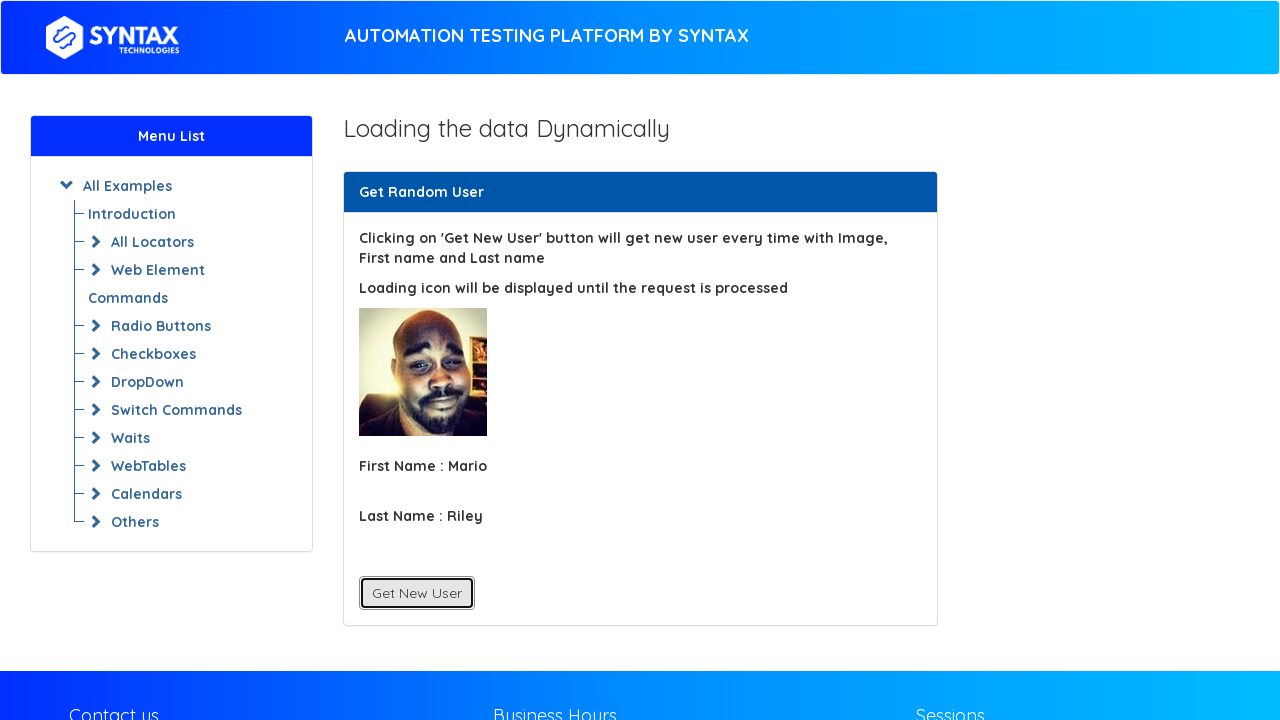

Retrieved first name text: First Name : Mario
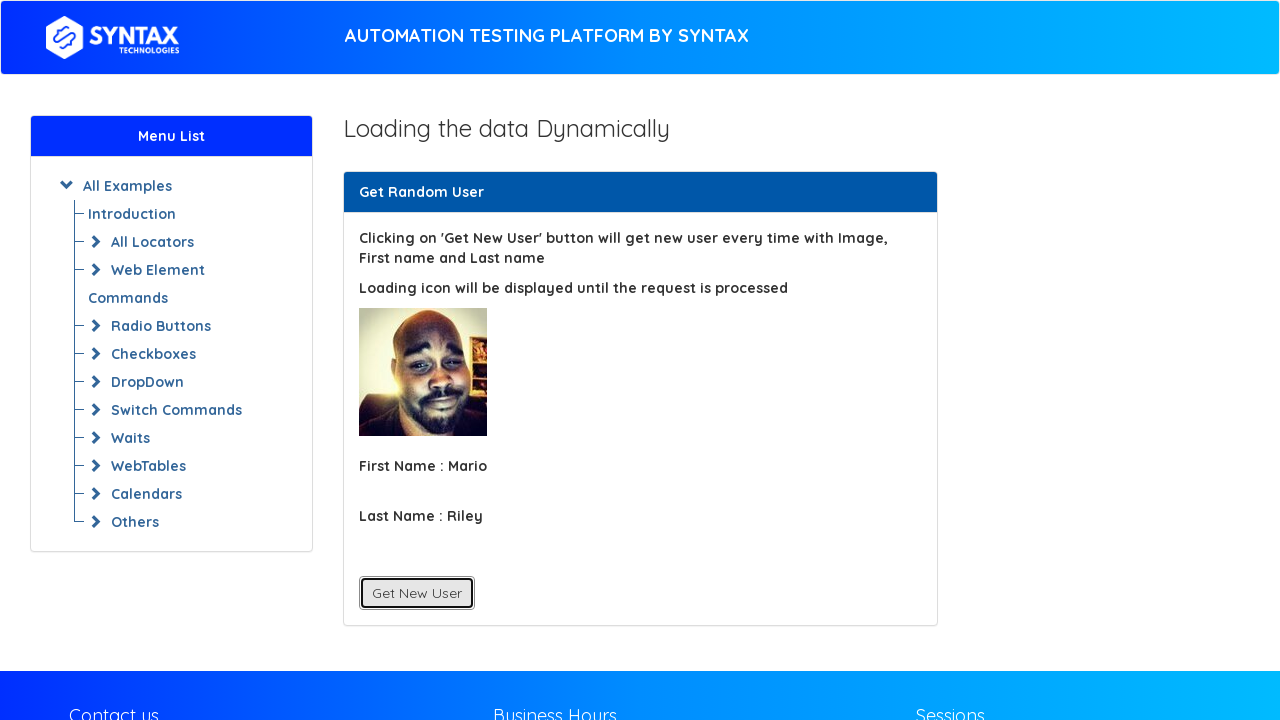

Printed first name to console: First Name : Mario
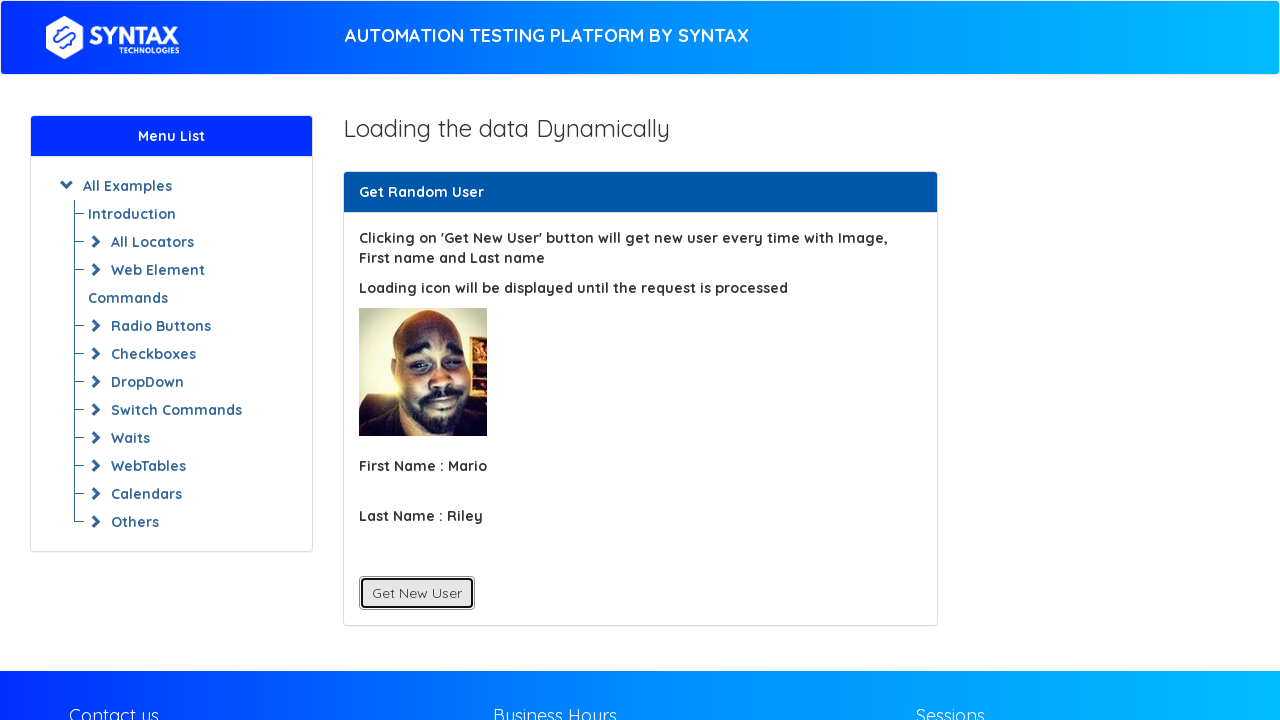

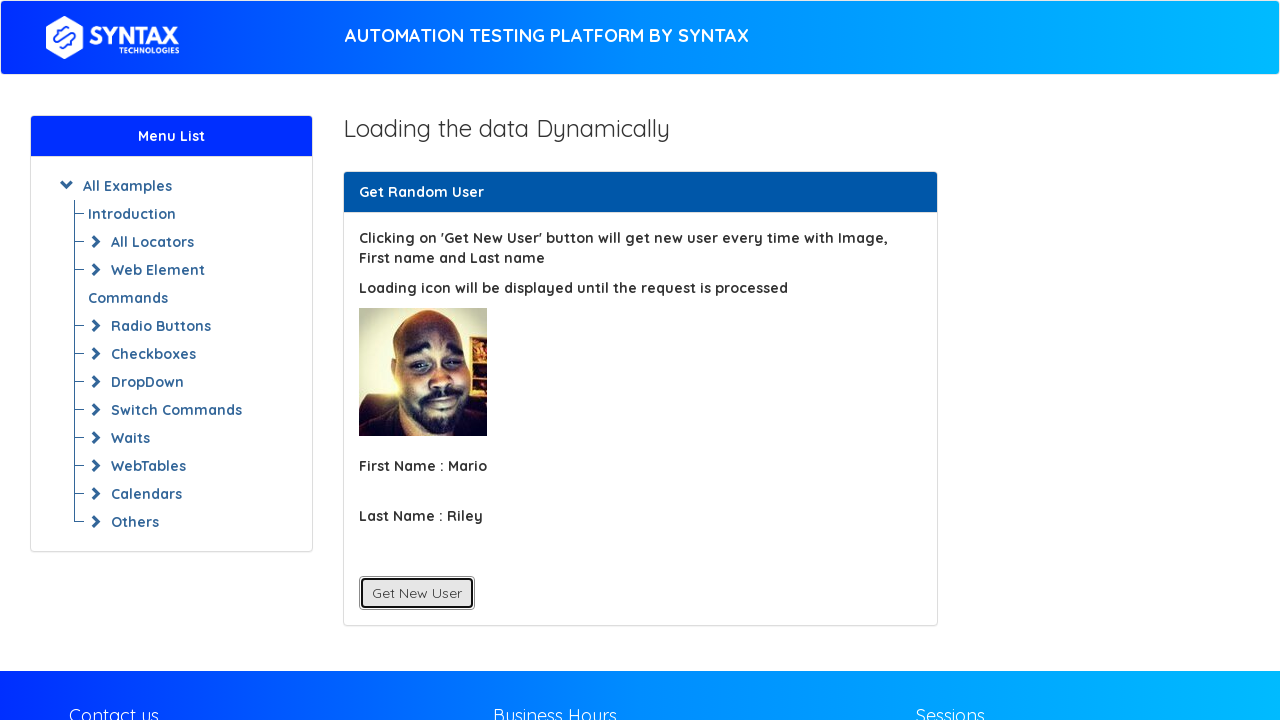